Tests un-marking todo items as complete by unchecking their checkboxes.

Starting URL: https://demo.playwright.dev/todomvc

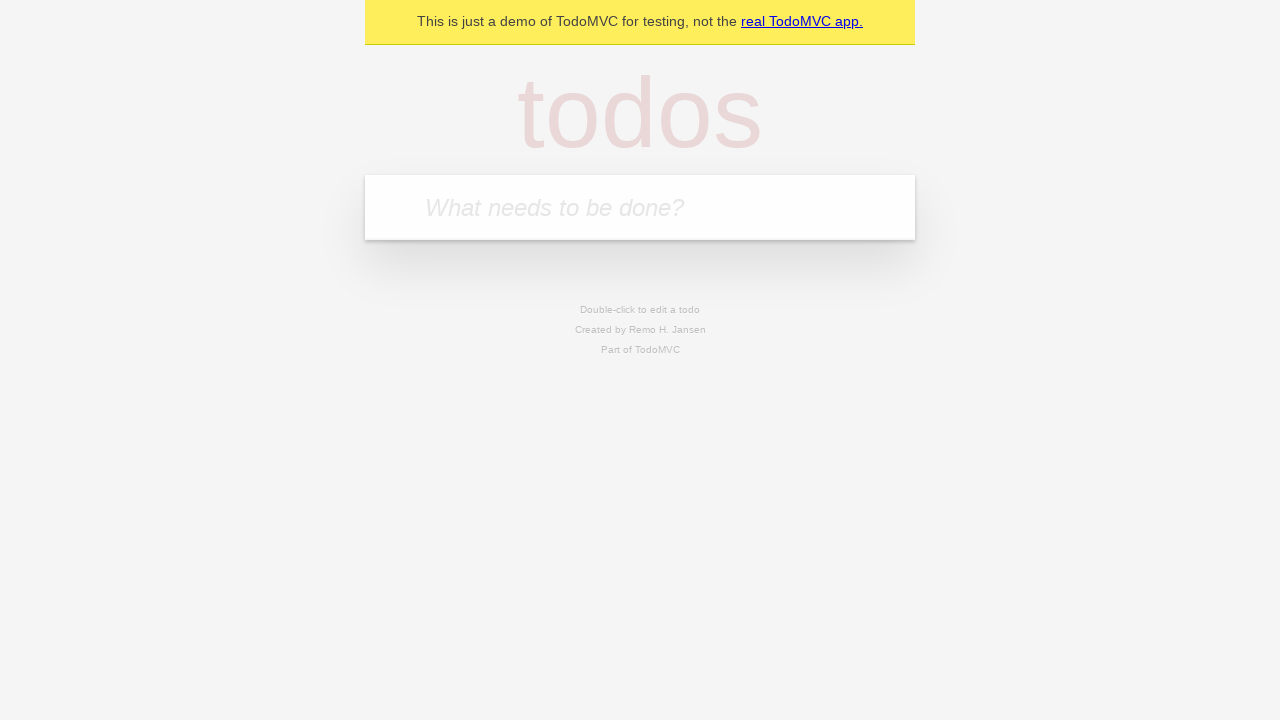

Filled todo input with 'buy some cheese' on internal:attr=[placeholder="What needs to be done?"i]
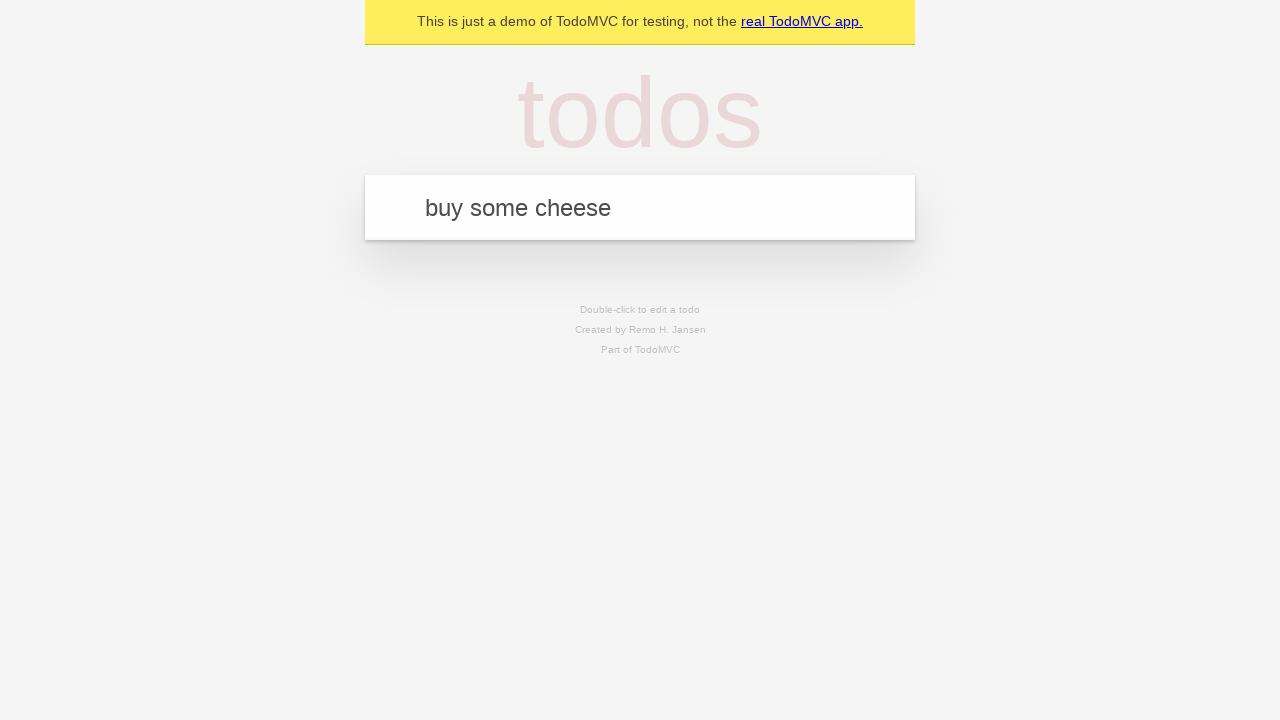

Pressed Enter to add first todo item on internal:attr=[placeholder="What needs to be done?"i]
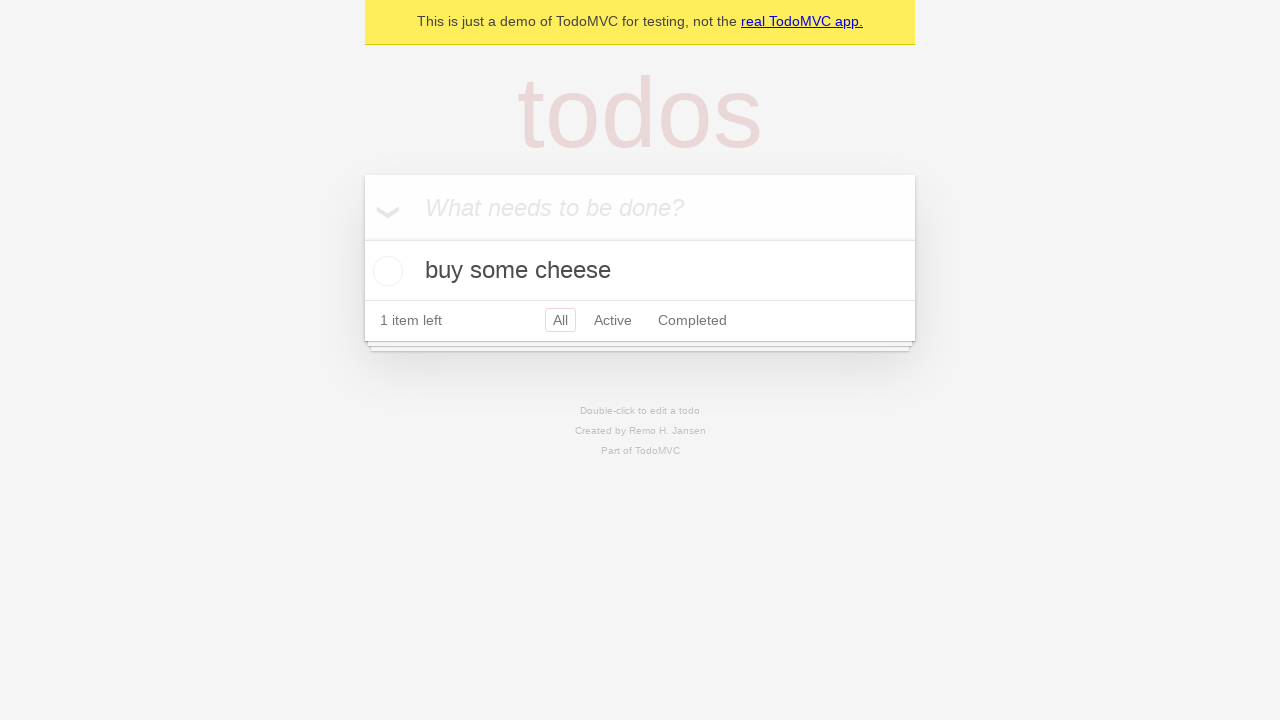

Filled todo input with 'feed the cat' on internal:attr=[placeholder="What needs to be done?"i]
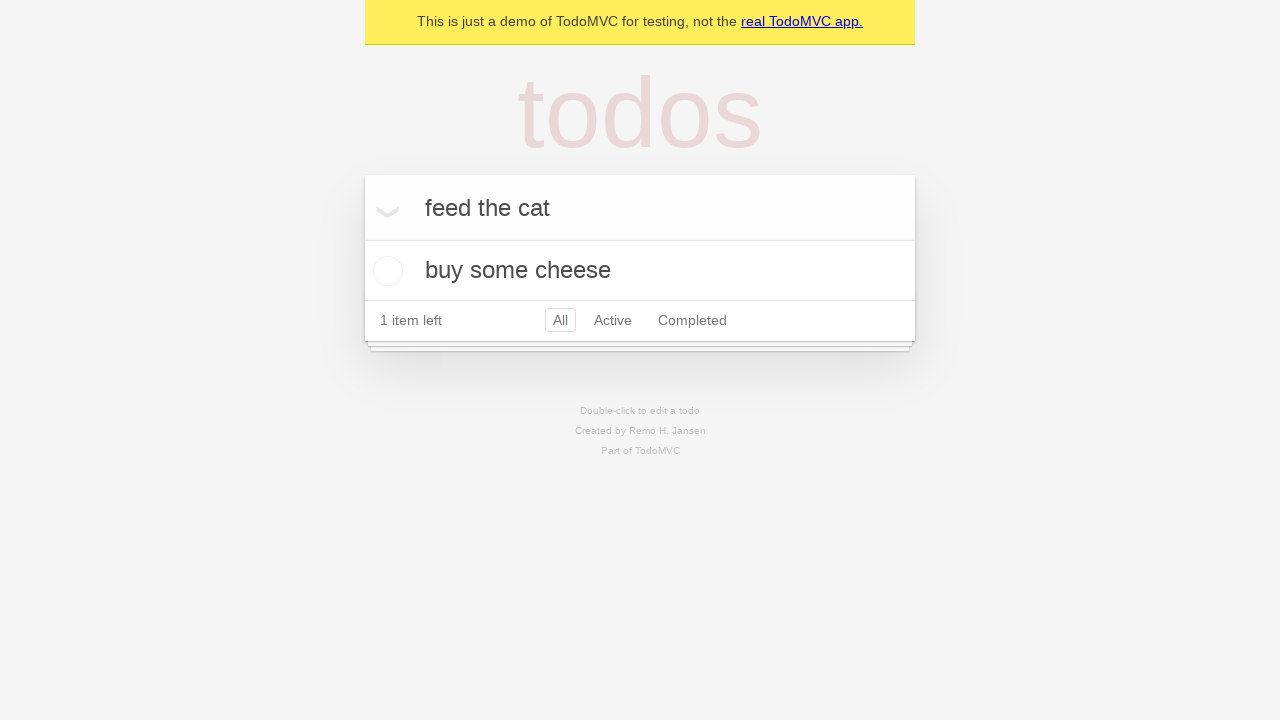

Pressed Enter to add second todo item on internal:attr=[placeholder="What needs to be done?"i]
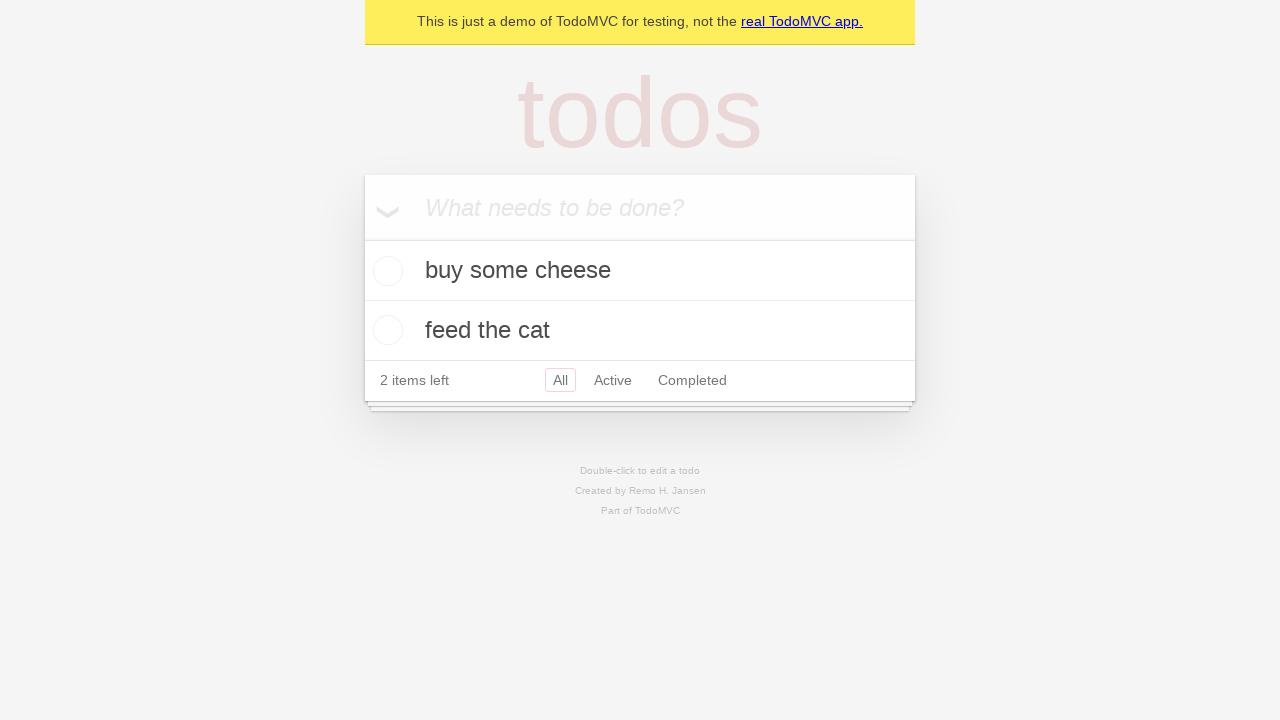

Checked the first todo item checkbox at (385, 271) on internal:testid=[data-testid="todo-item"s] >> nth=0 >> internal:role=checkbox
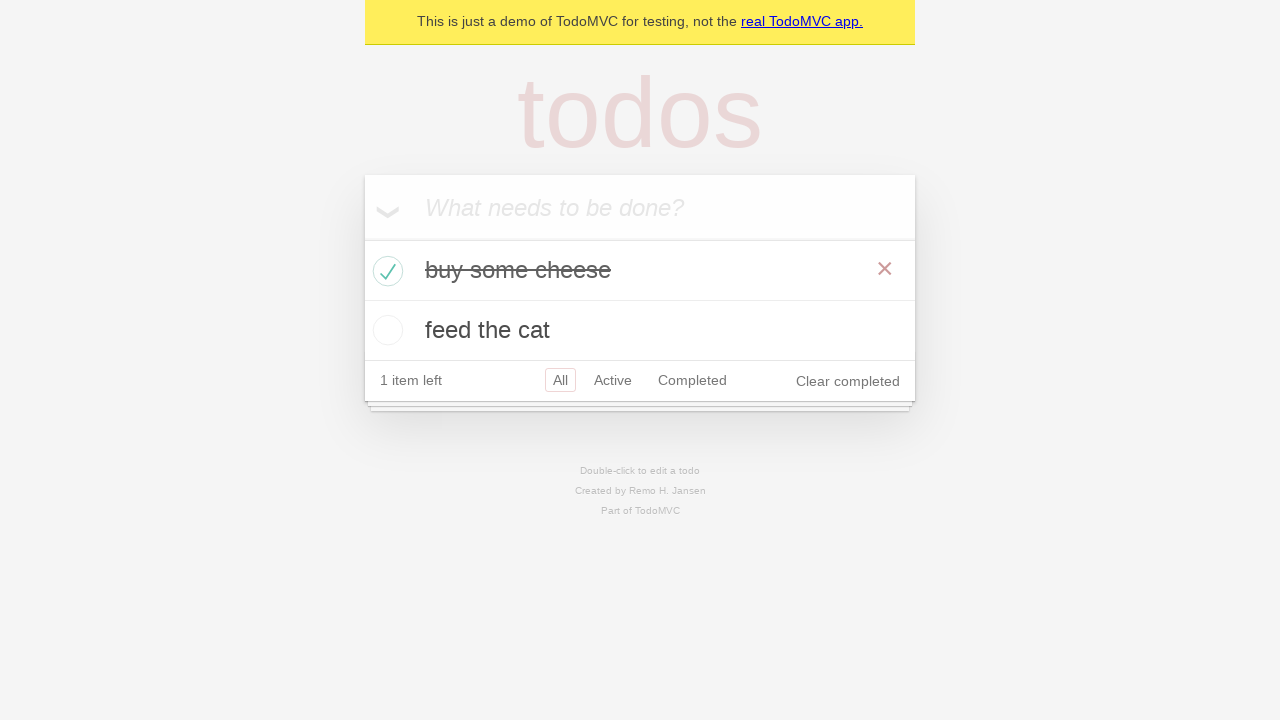

Unchecked the first todo item checkbox to mark as incomplete at (385, 271) on internal:testid=[data-testid="todo-item"s] >> nth=0 >> internal:role=checkbox
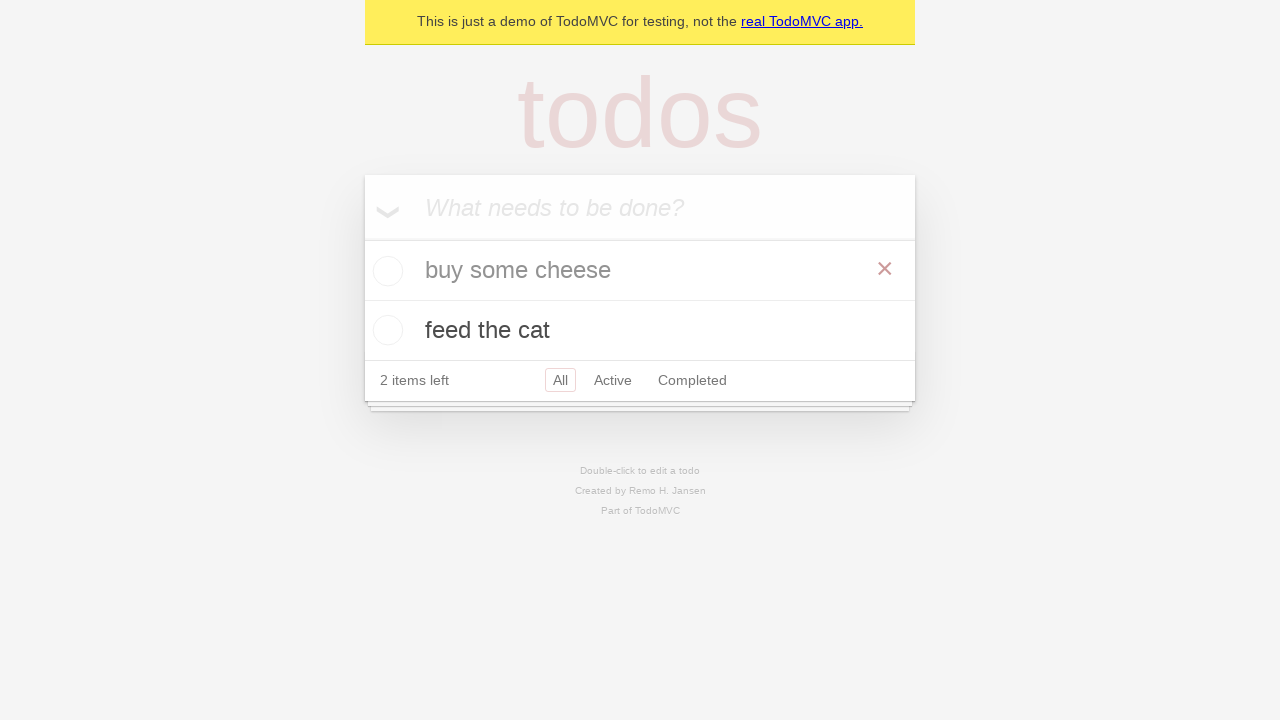

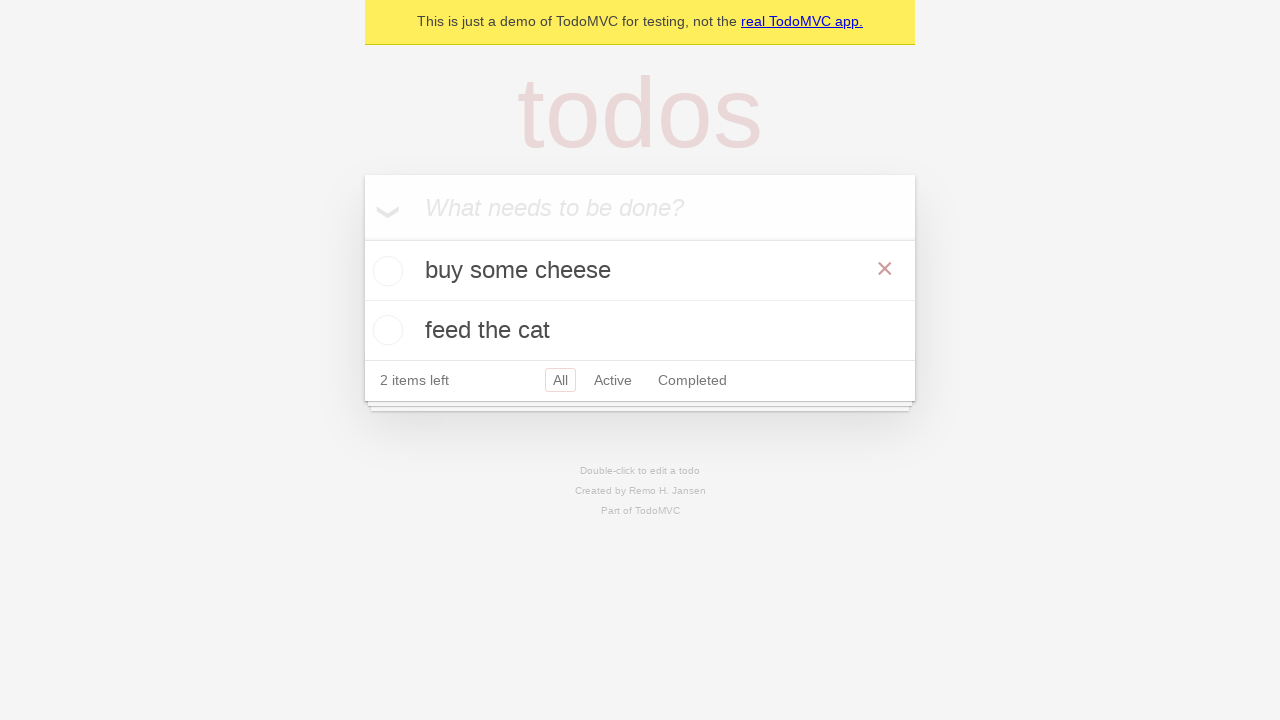